Solves a math problem by extracting a value from an image attribute, calculating the result, and submitting a form with checkboxes

Starting URL: http://suninjuly.github.io/get_attribute.html

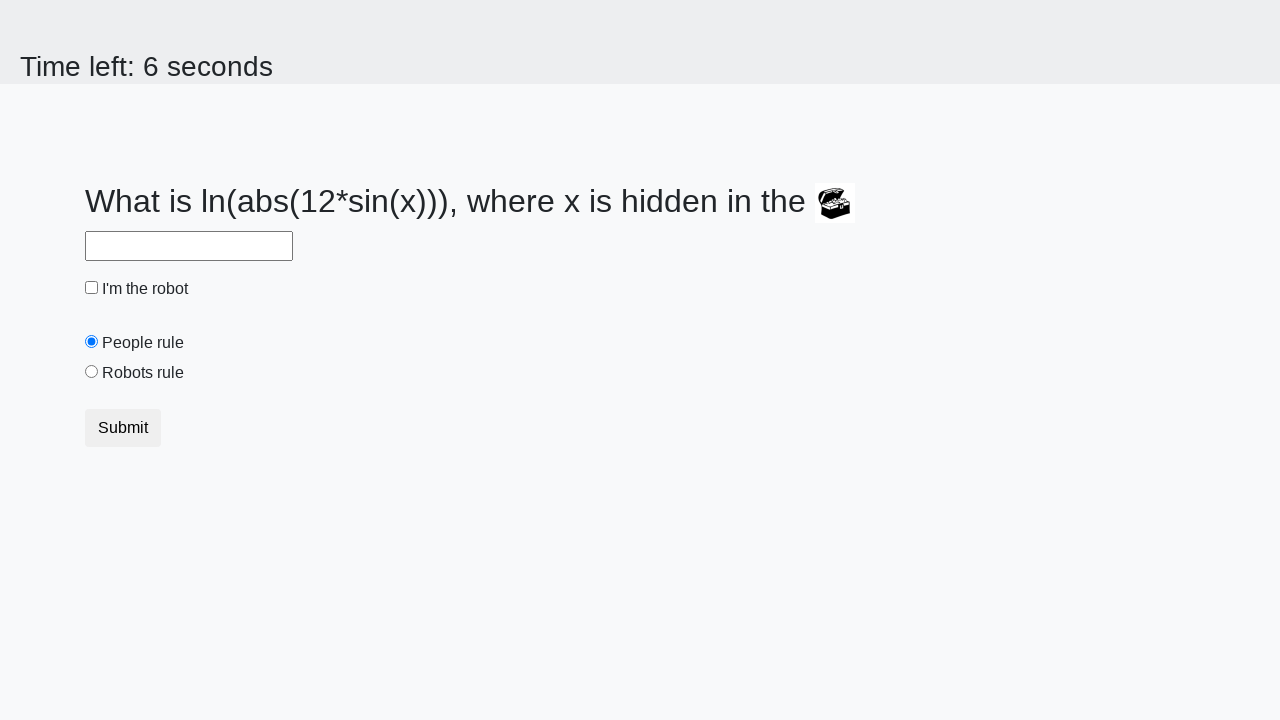

Located treasure image element
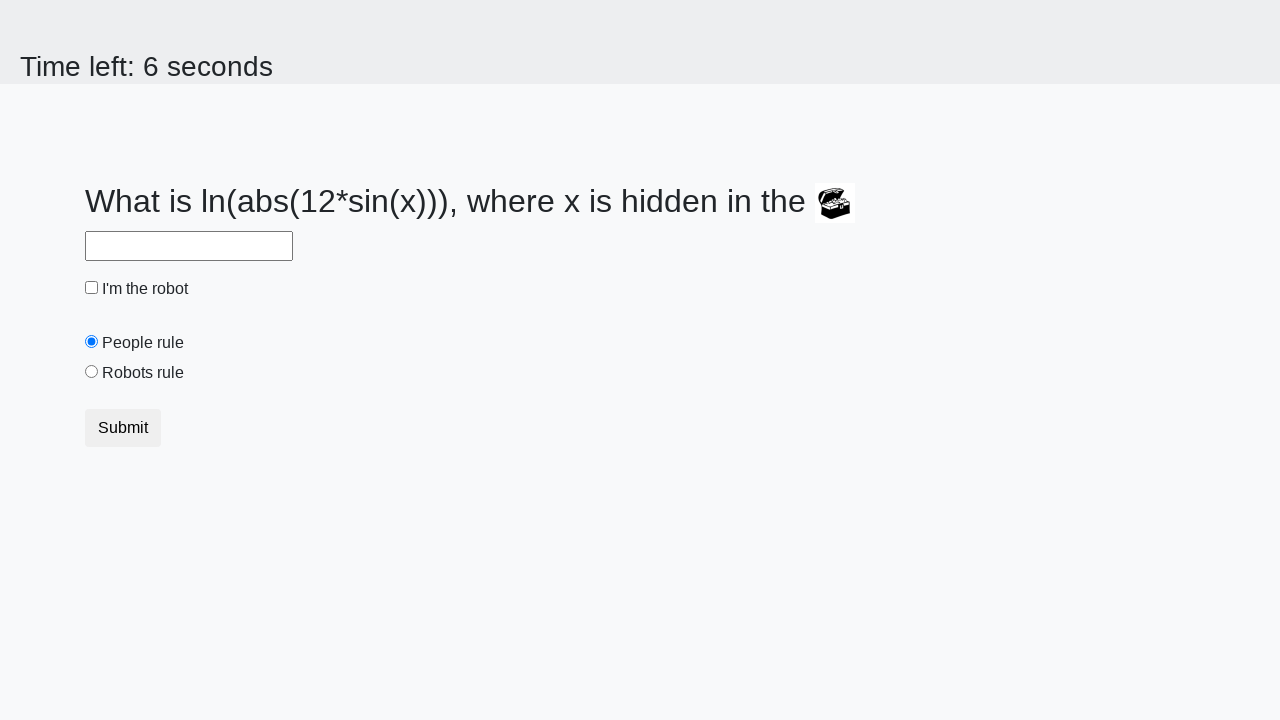

Extracted valuex attribute from image: 350
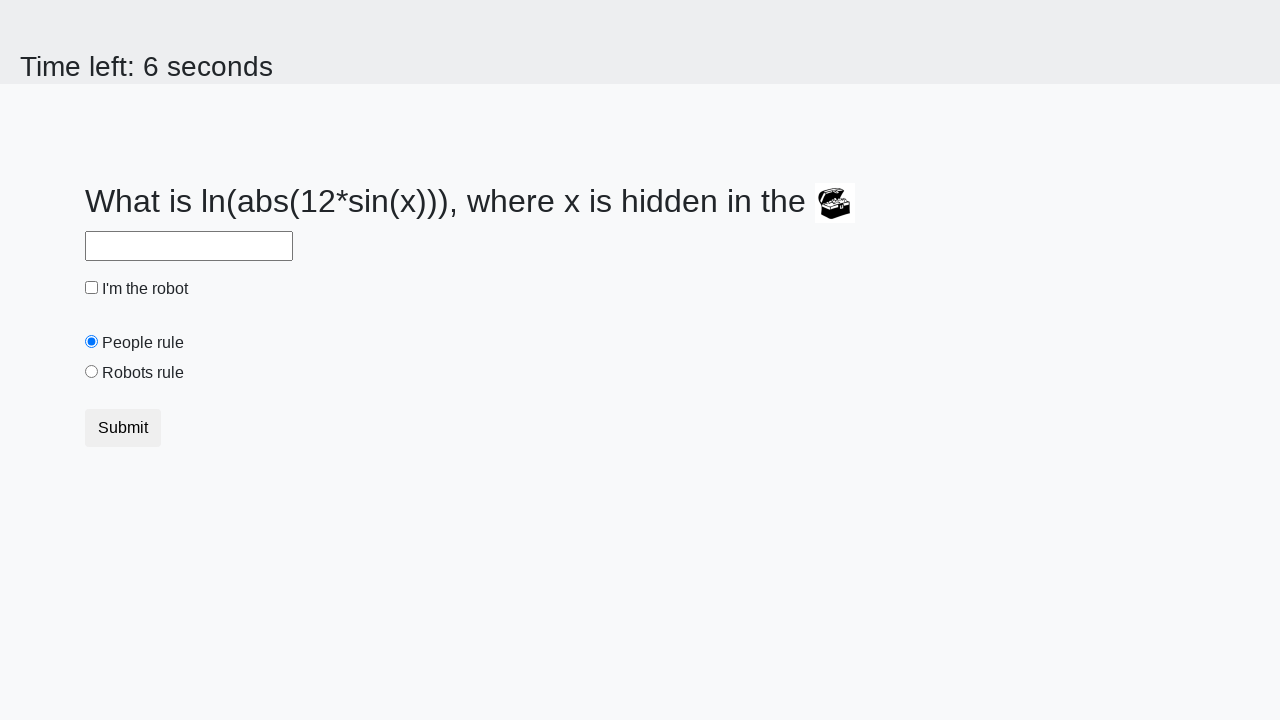

Calculated math result: 2.442972396354375
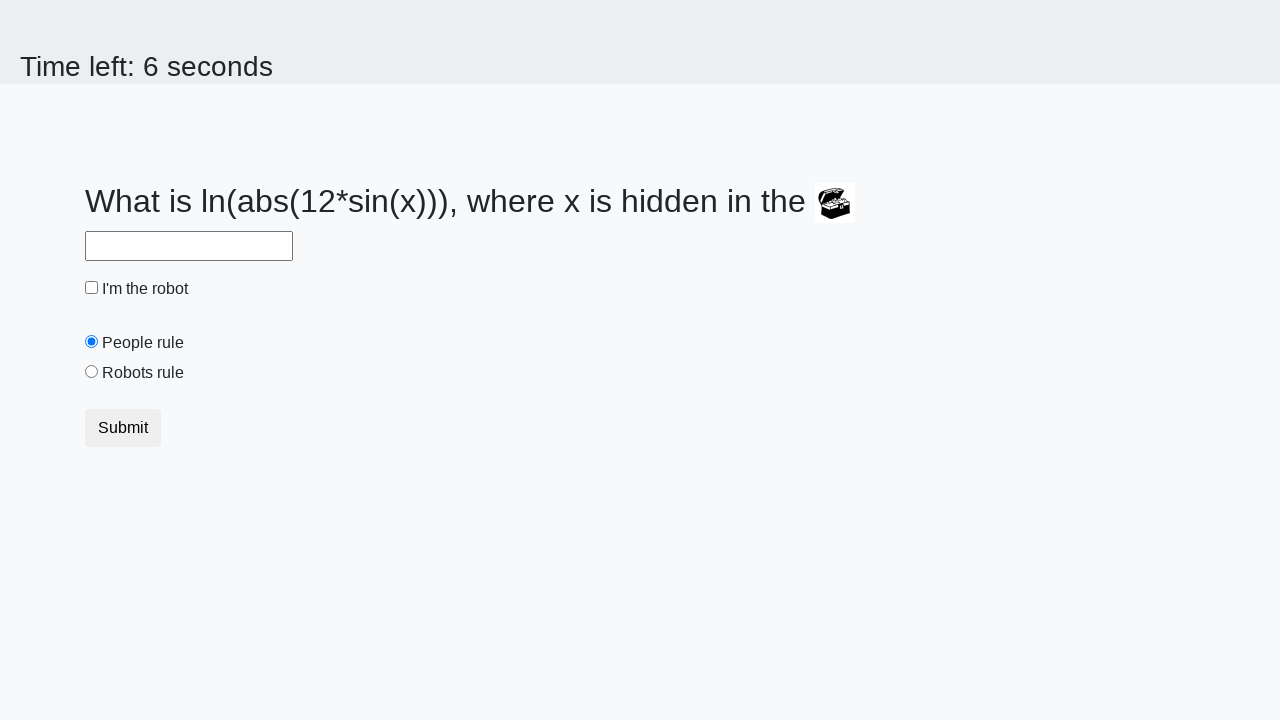

Filled answer field with calculated result on #answer
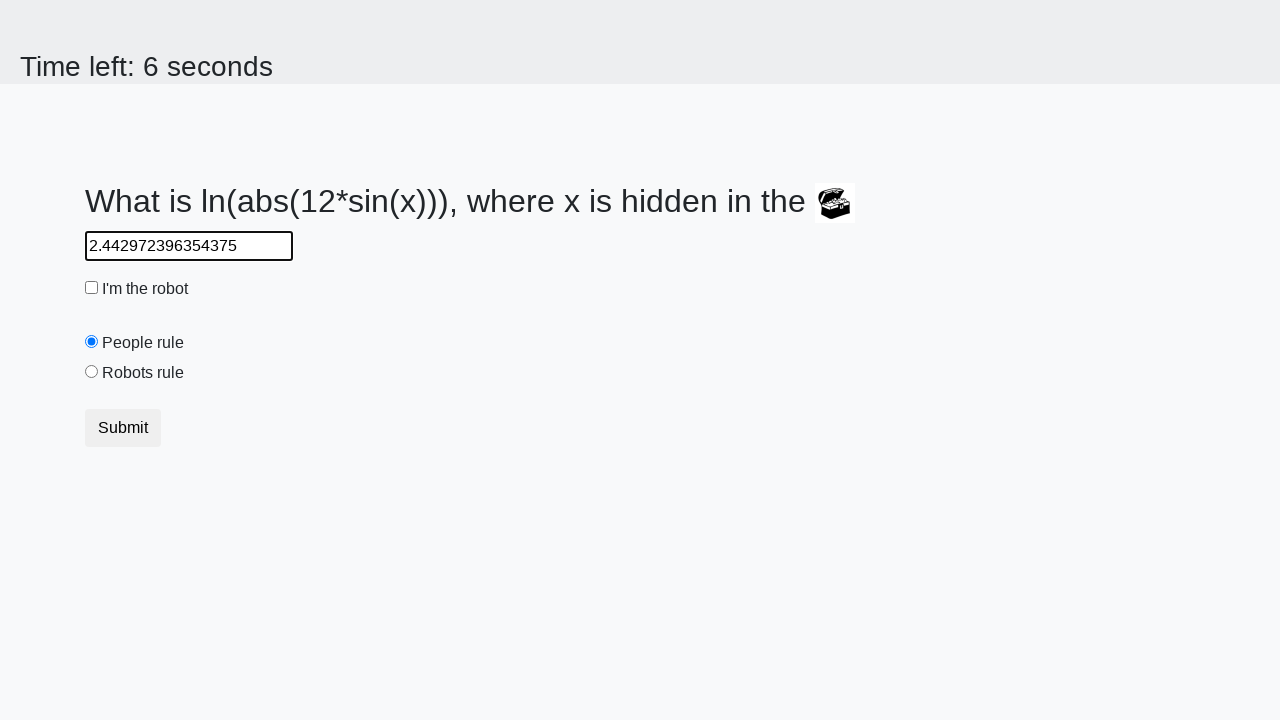

Checked the robot checkbox at (92, 288) on #robotCheckbox
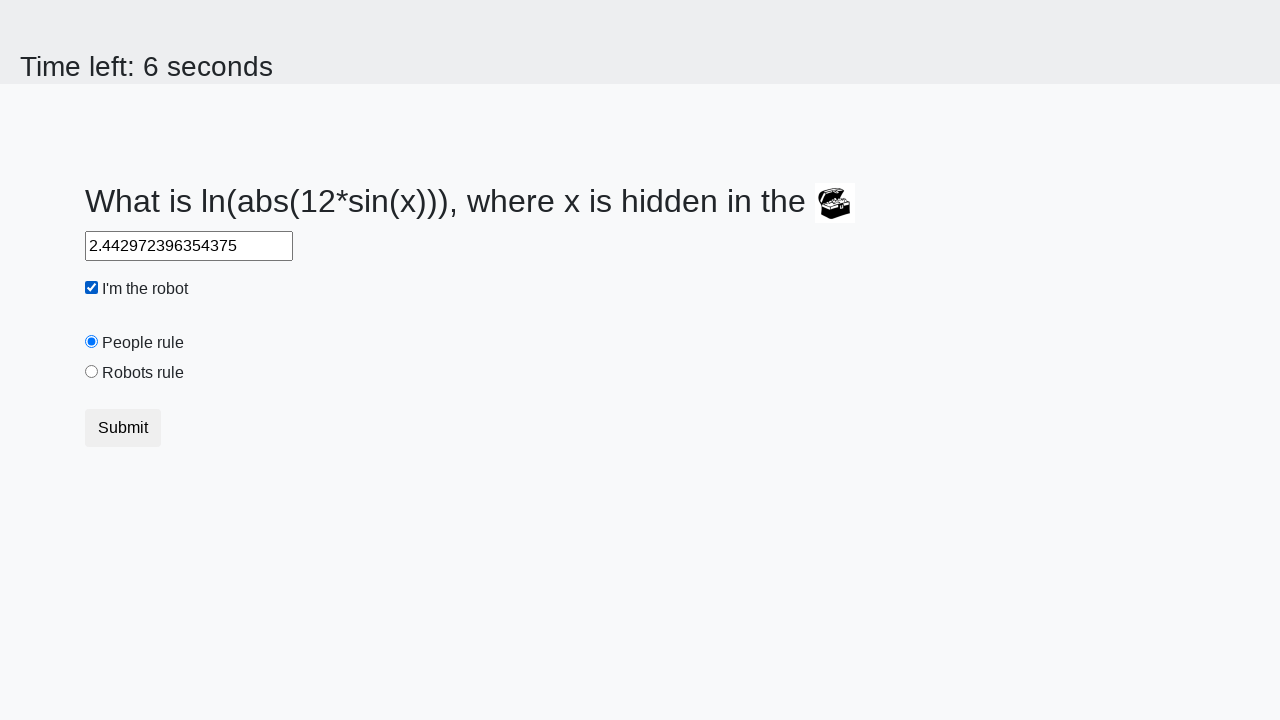

Selected robots rule radio button at (92, 372) on [id='robotsRule']
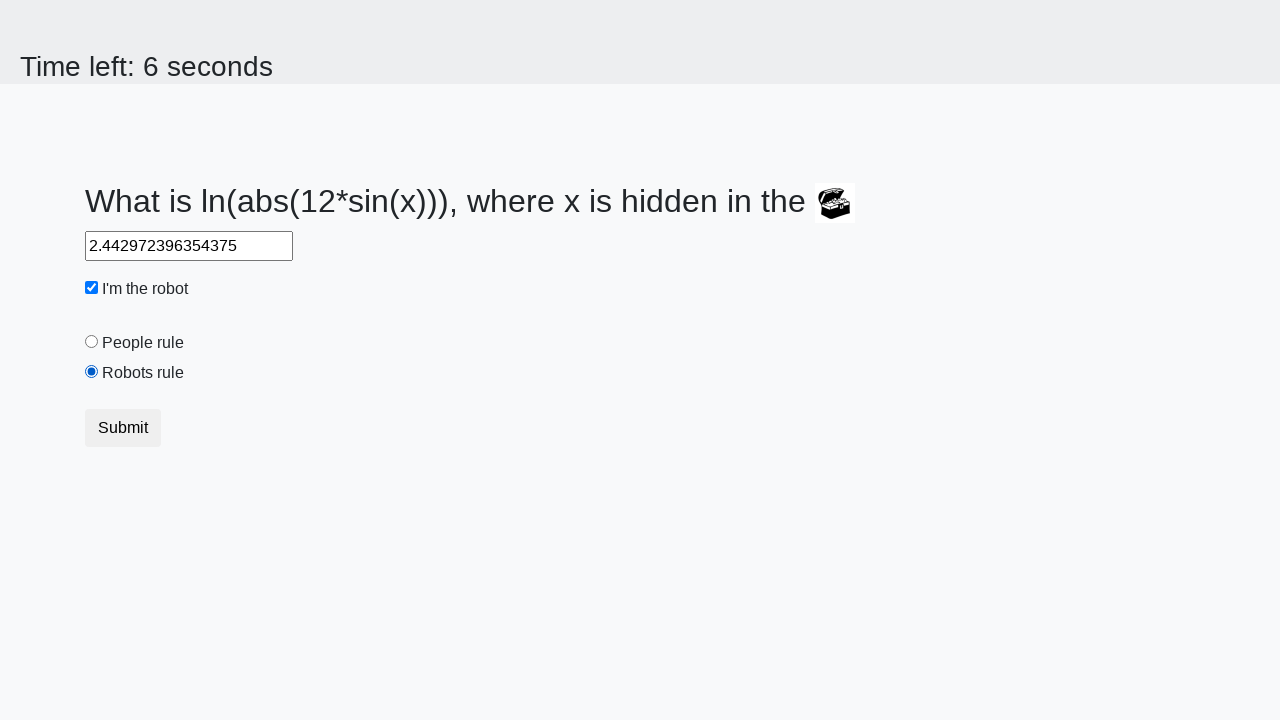

Submitted the form at (123, 428) on [type='submit']
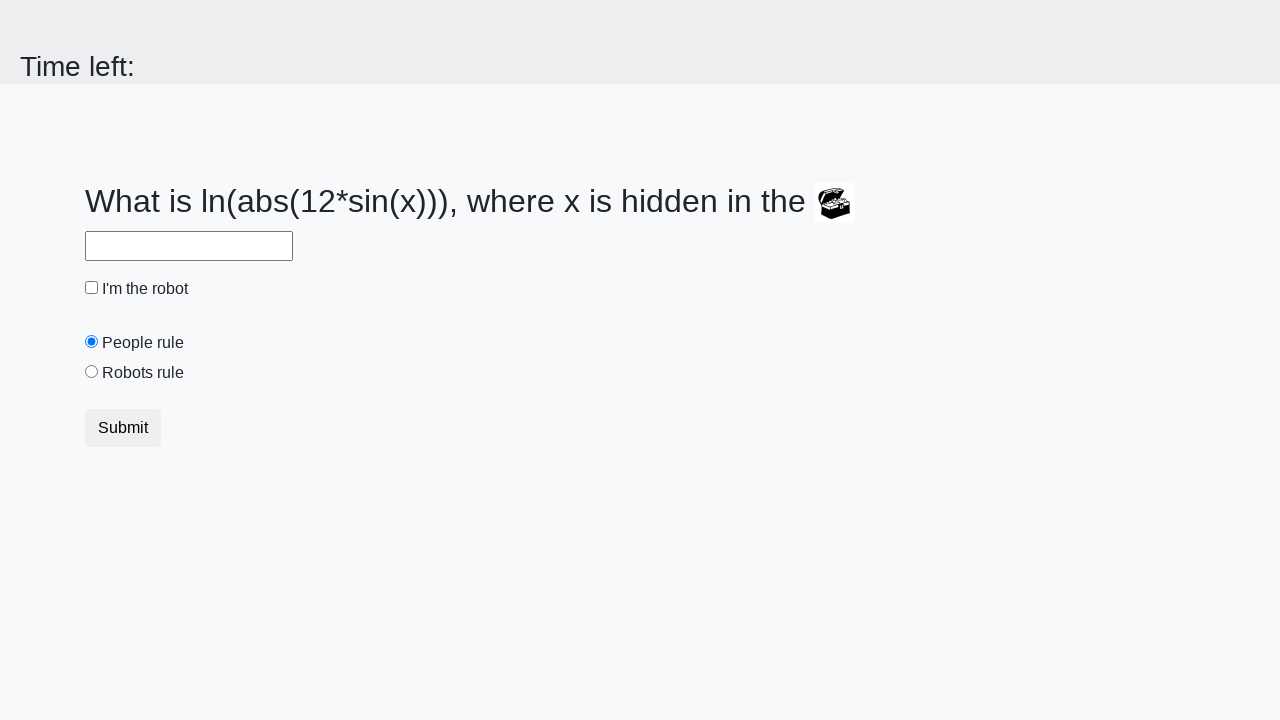

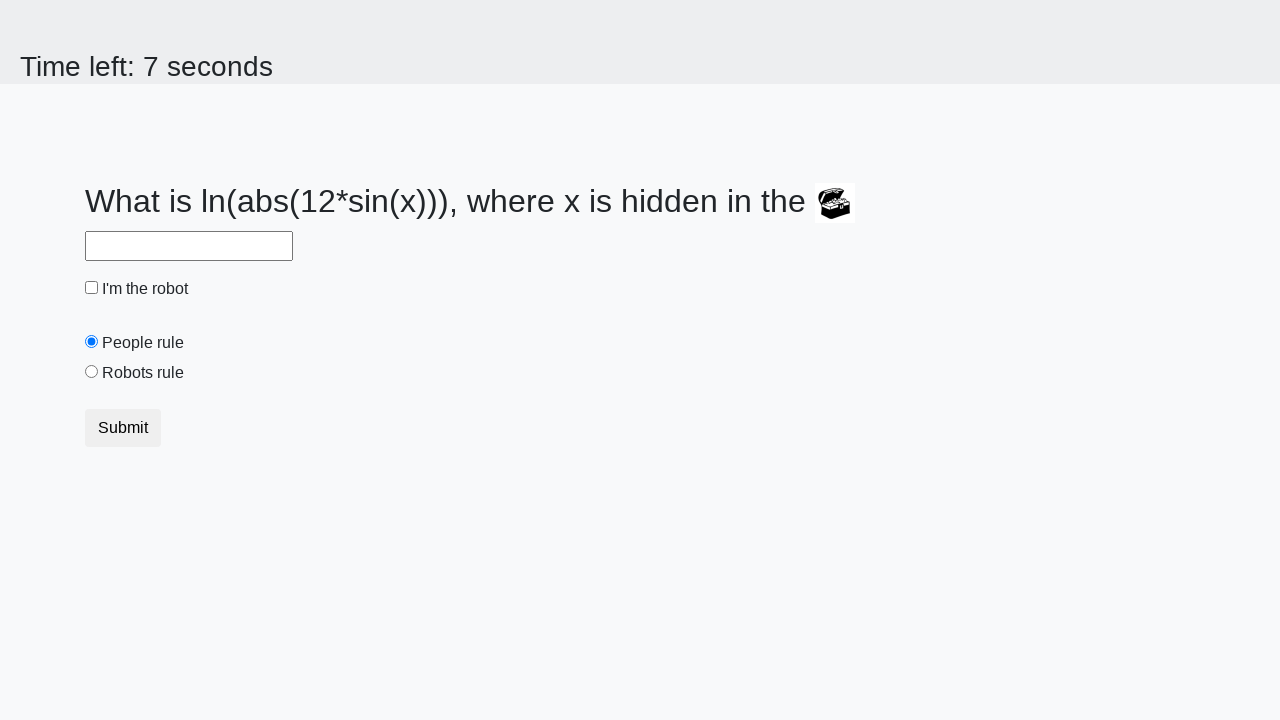